Tests alert confirmation functionality by navigating to the confirm alert tab, triggering a confirm dialog, and accepting it

Starting URL: http://demo.automationtesting.in/Alerts.html

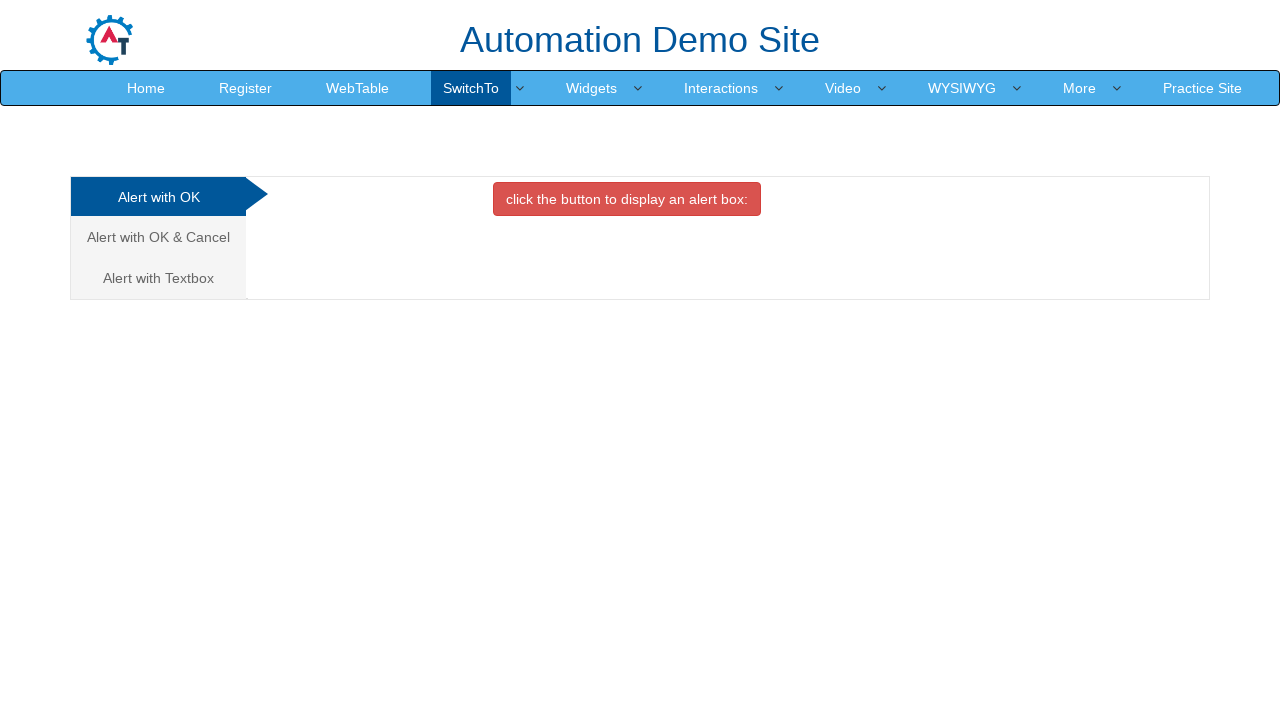

Clicked on the Cancel/Confirm tab at (158, 237) on a[href='#CancelTab']
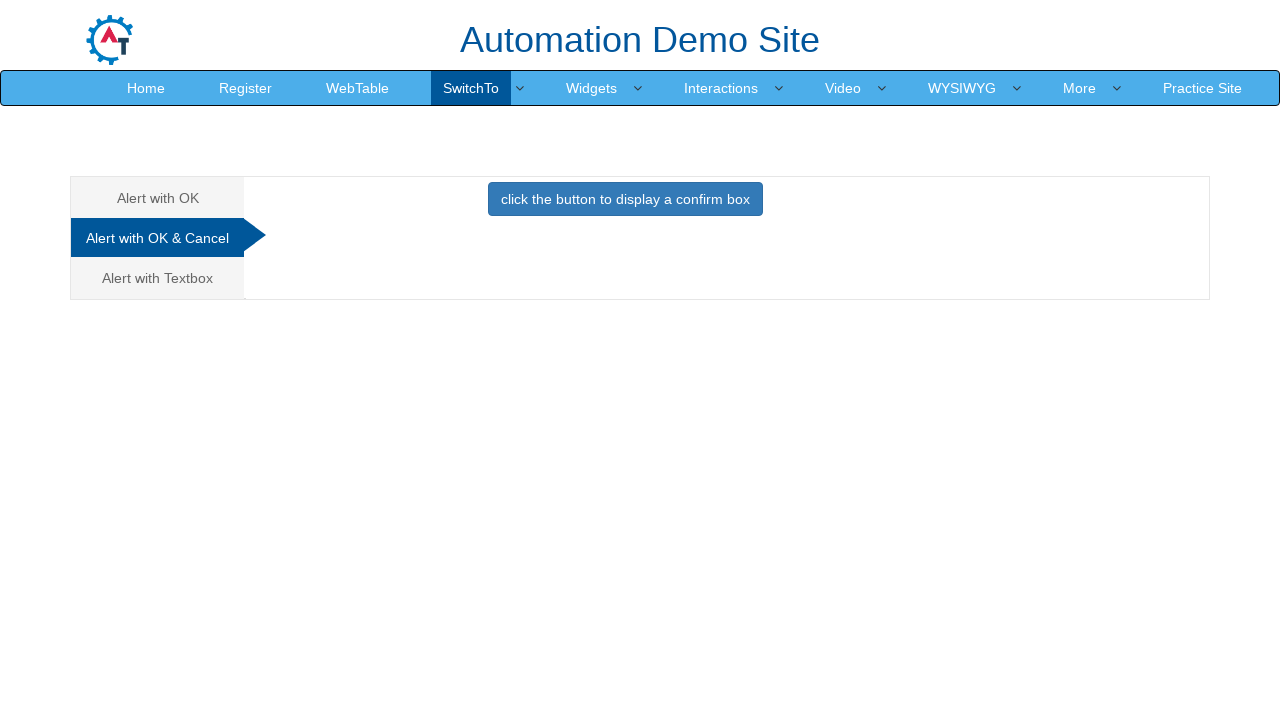

Clicked the button to trigger confirm alert at (625, 199) on button[onclick='confirmbox()']
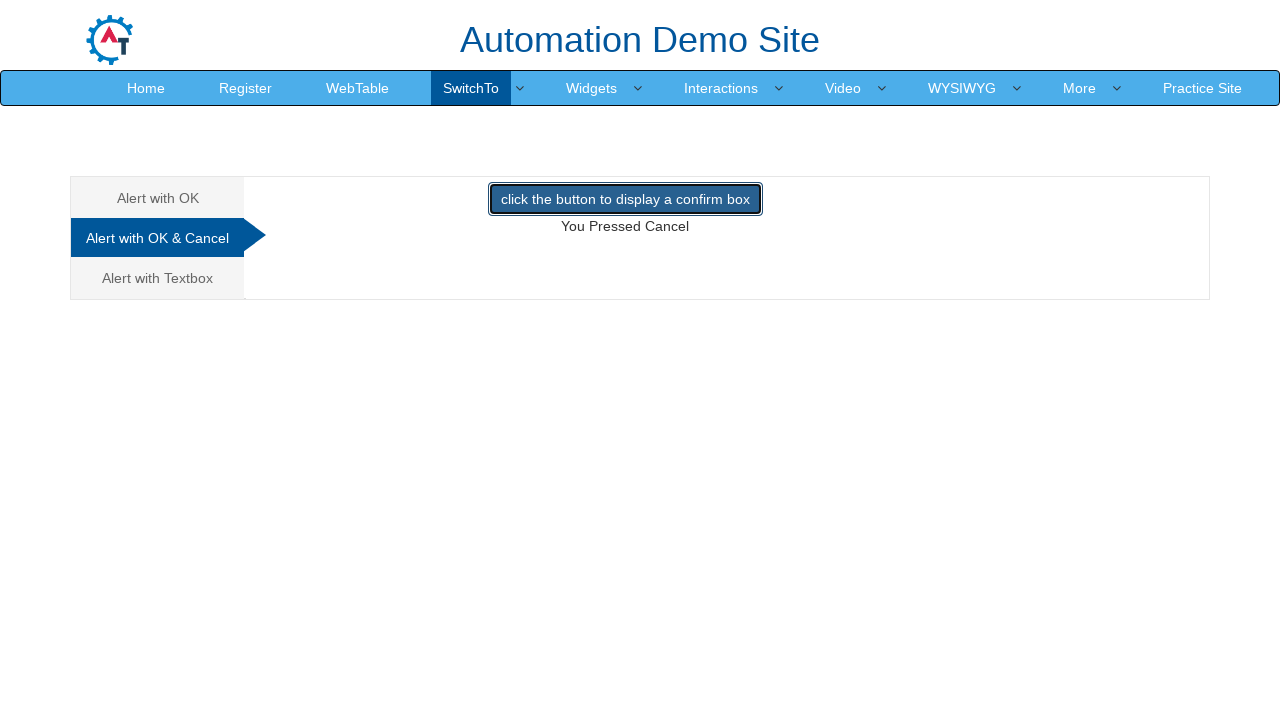

Set up dialog handler to accept confirm alert
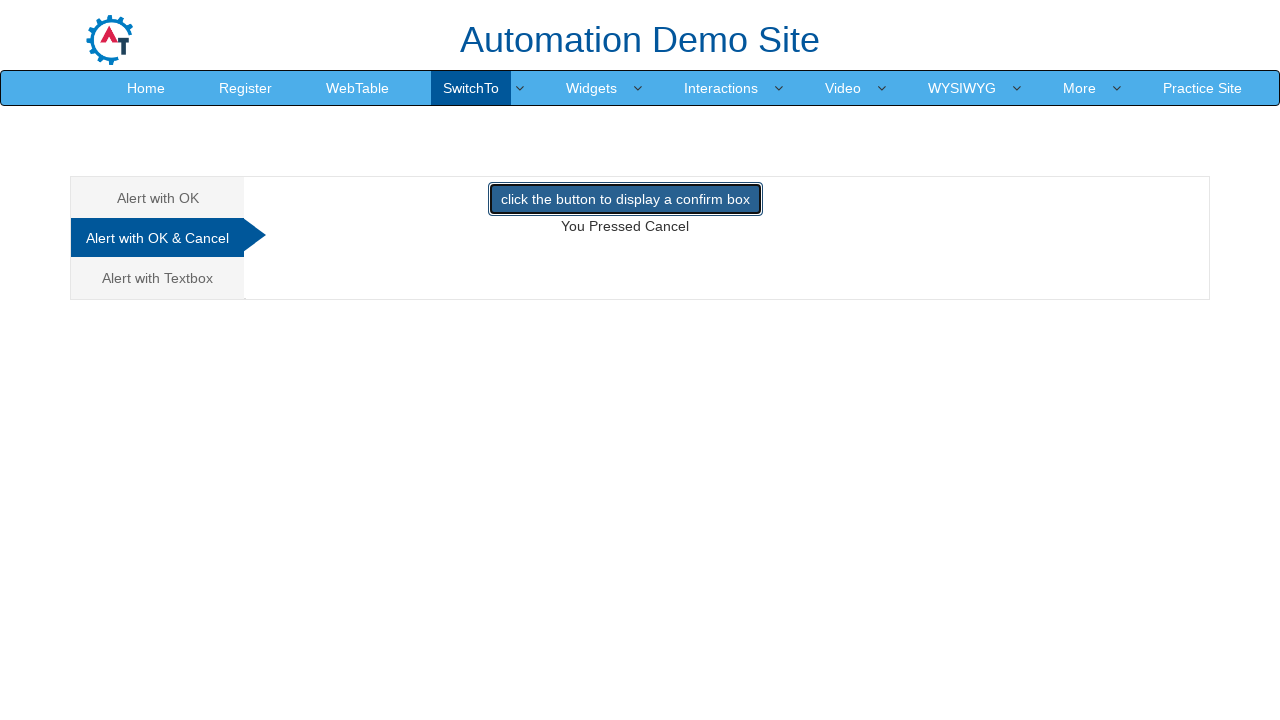

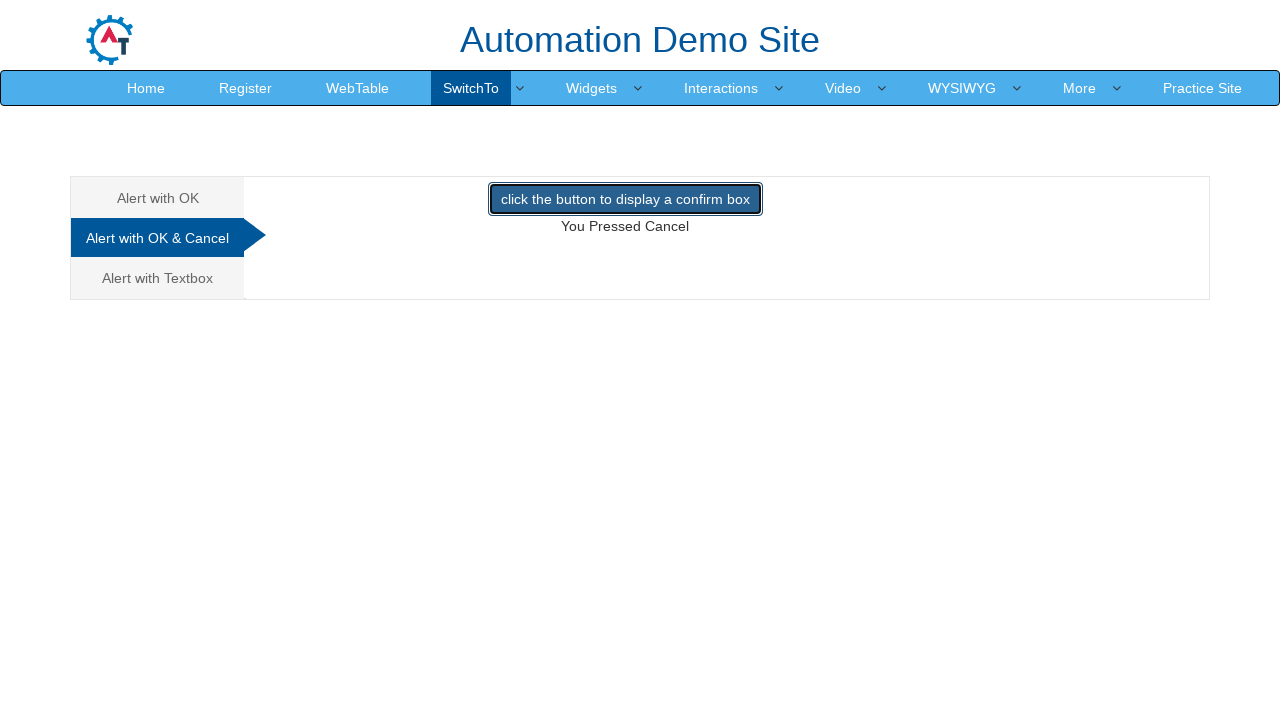